Tests that a locked out user sees the appropriate locked out error message when attempting to login

Starting URL: https://www.saucedemo.com/

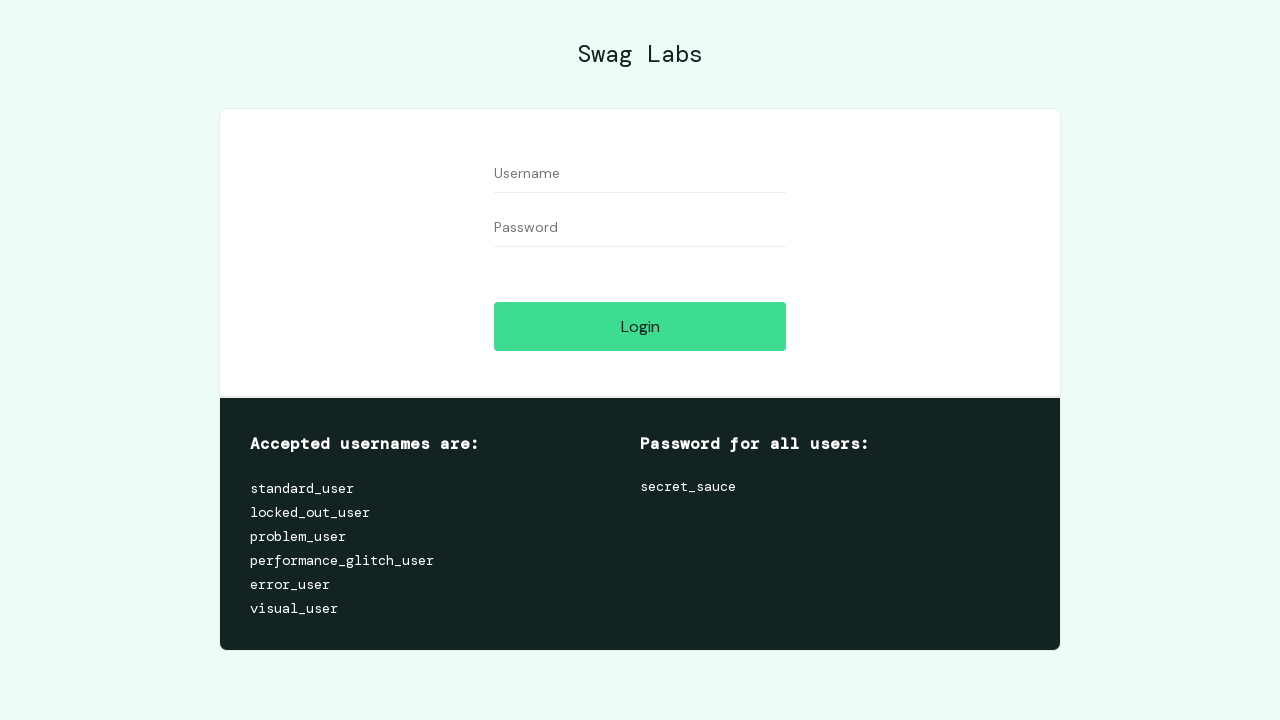

Filled username field with 'locked_out_user' on #user-name
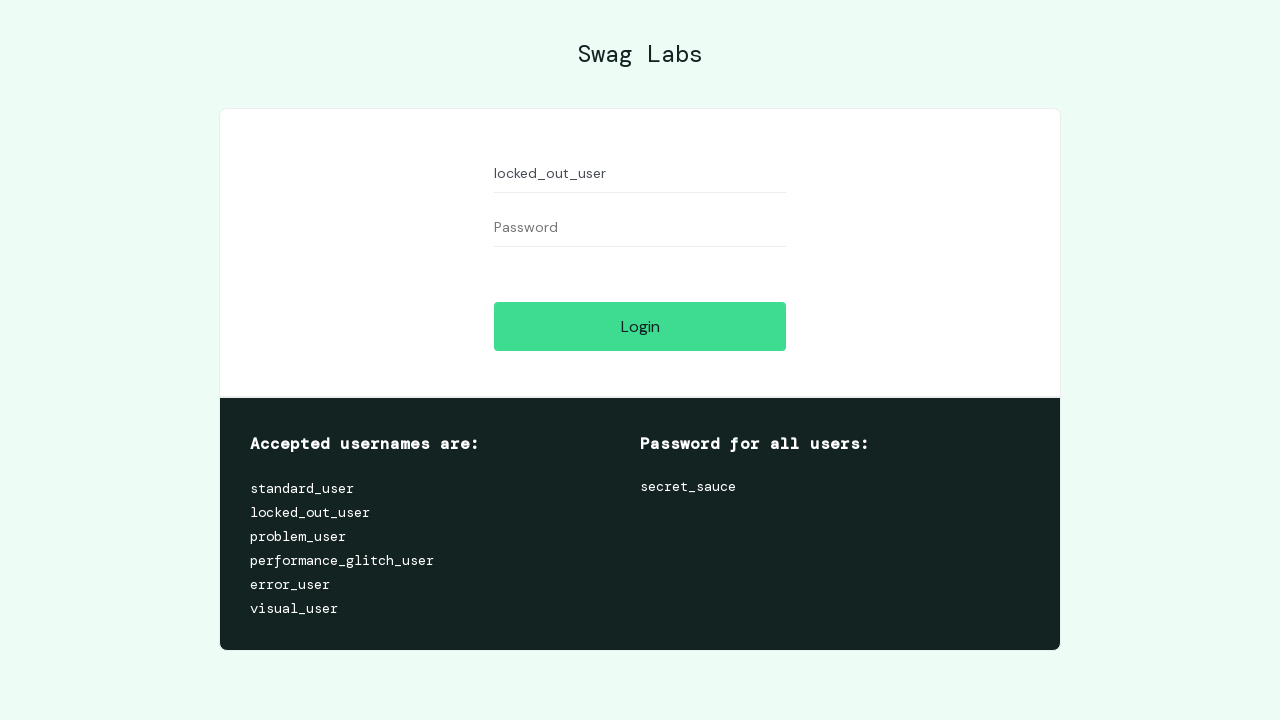

Filled password field with 'secret_sauce' on input[name='password']
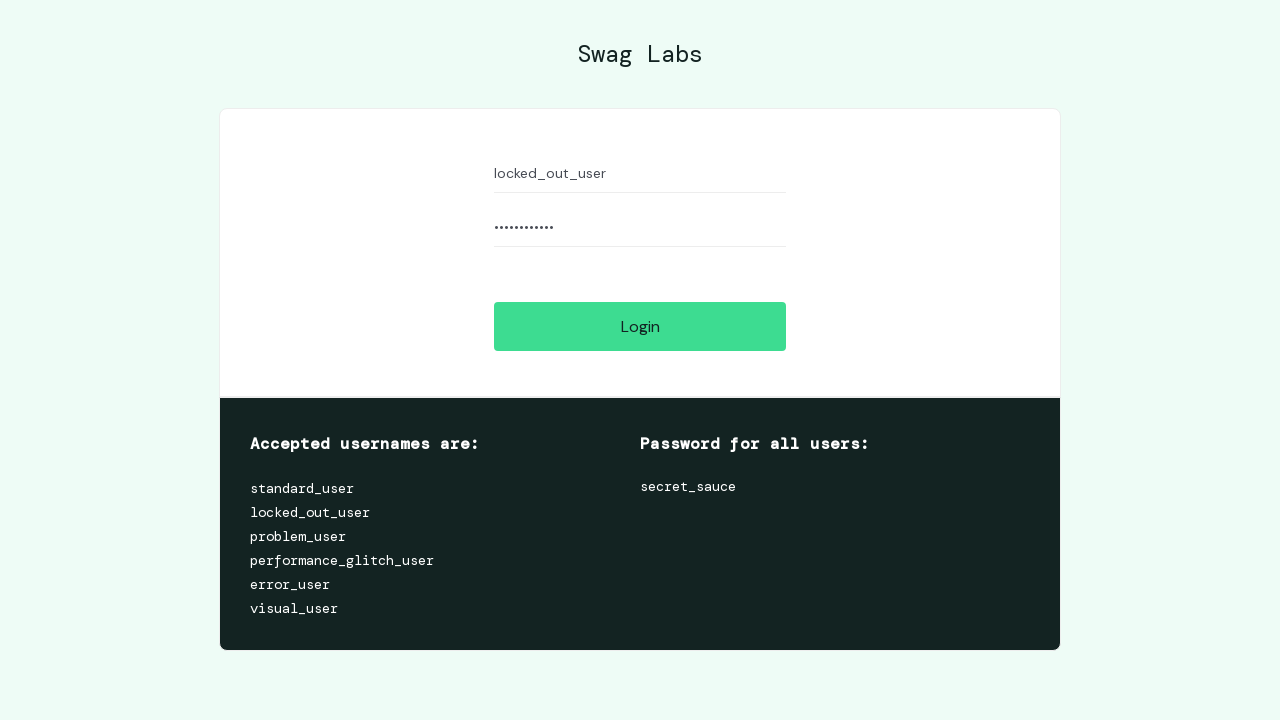

Clicked login button at (640, 326) on #login-button
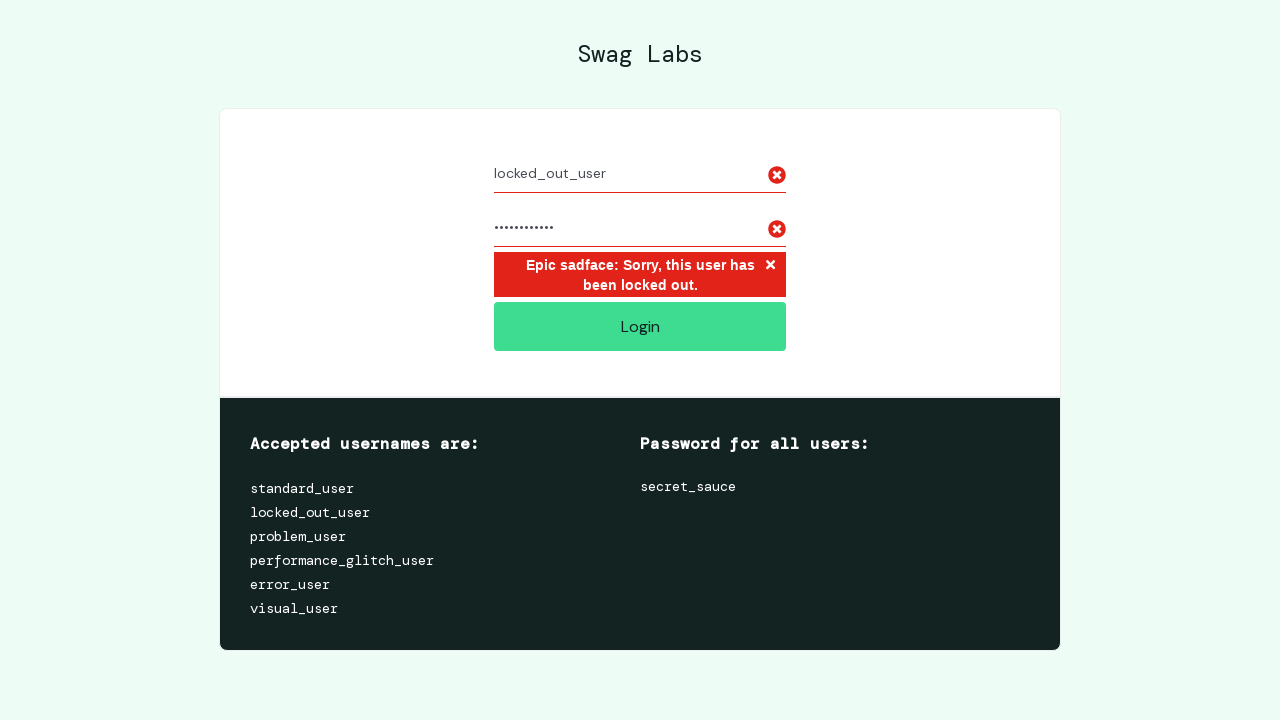

Waited for error message to appear
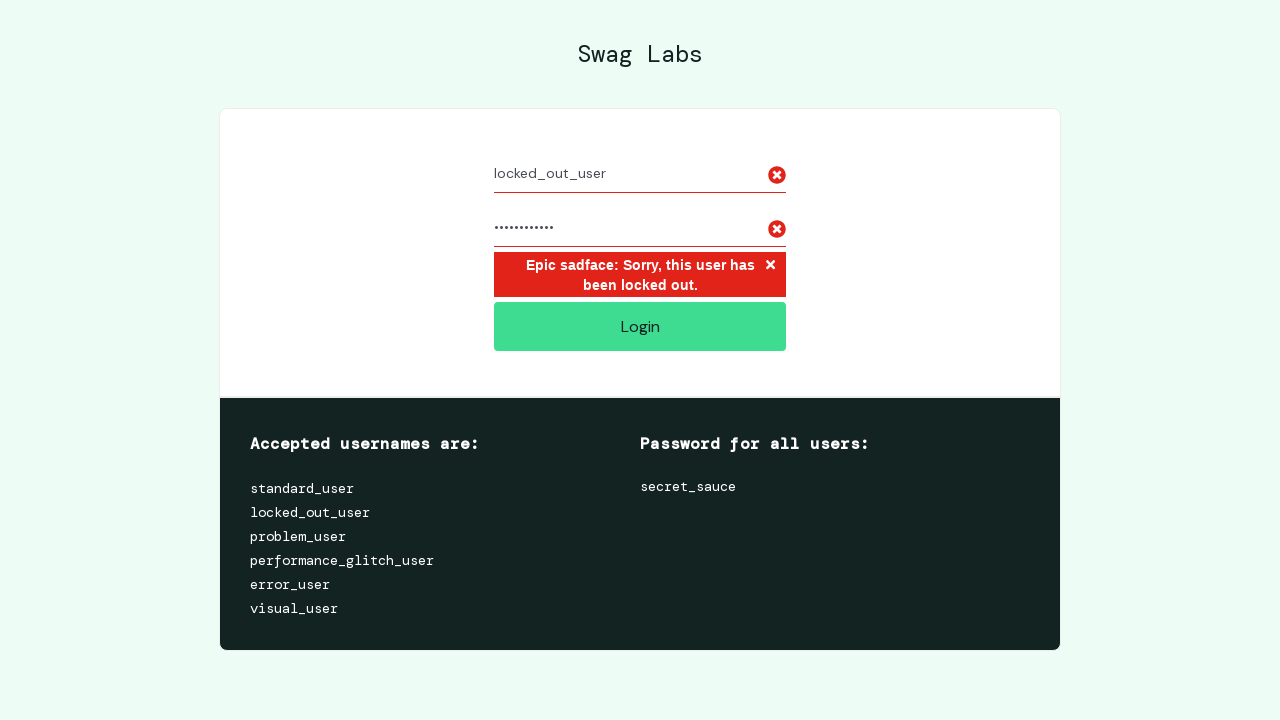

Retrieved error message text
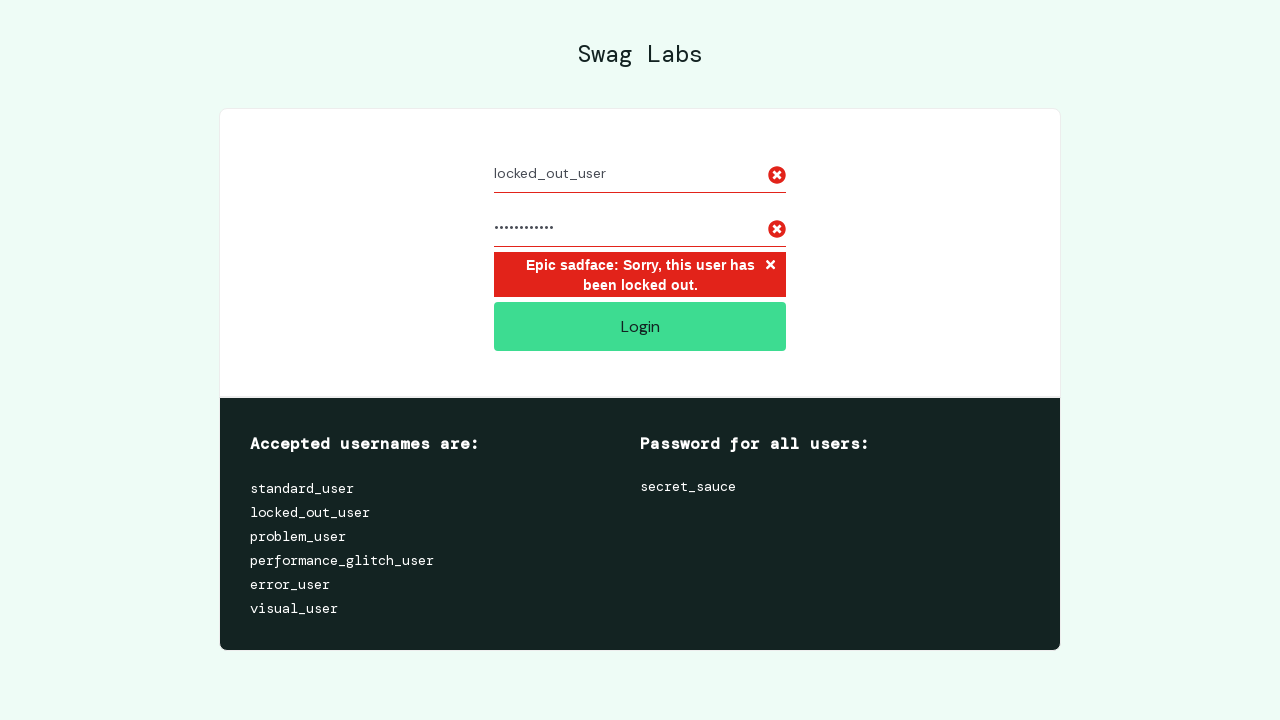

Verified locked out error message is displayed correctly
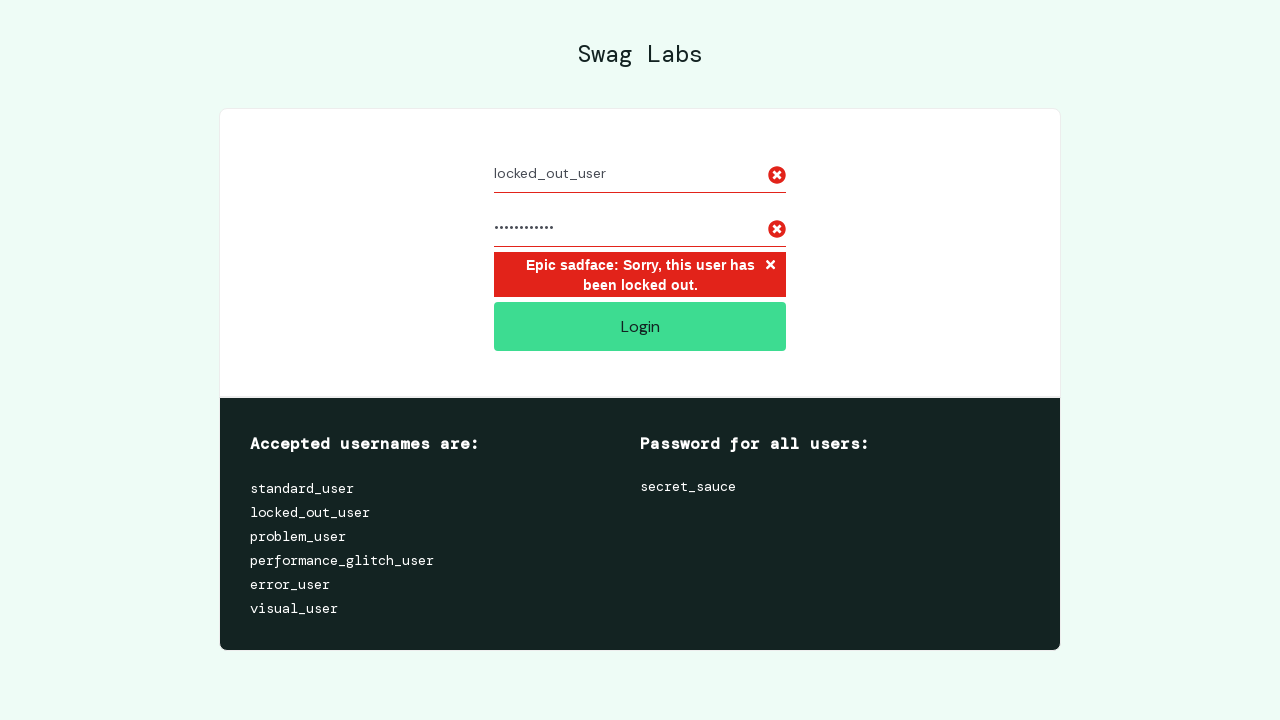

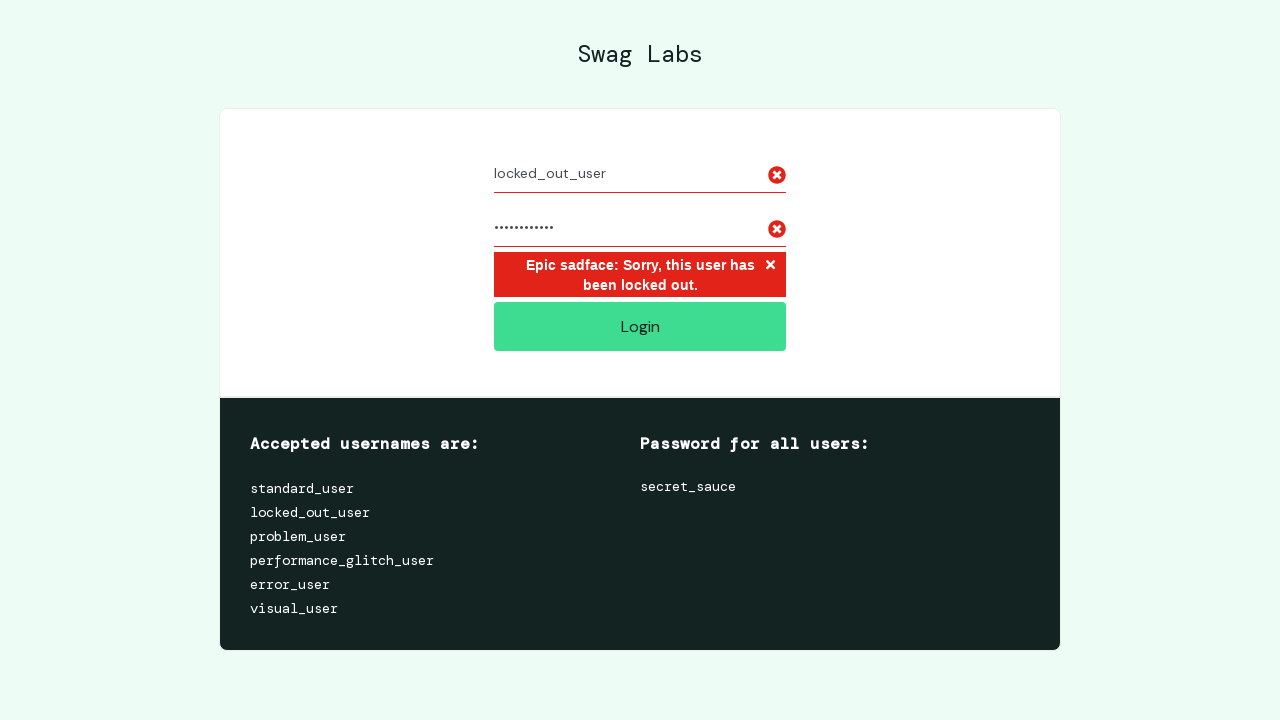